Tests hover functionality by hovering over images and capturing the text that appears.

Starting URL: https://the-internet.herokuapp.com/

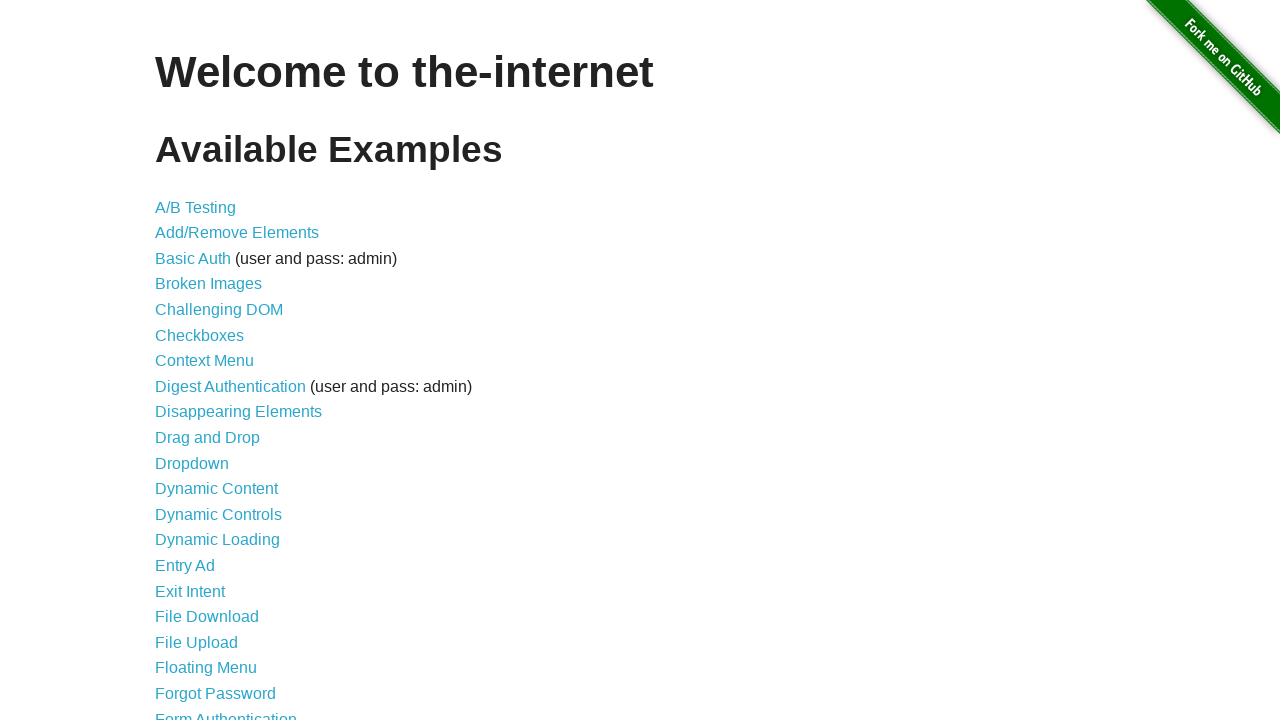

Clicked on Hovers link to navigate to hover test page at (180, 360) on a[href='/hovers']
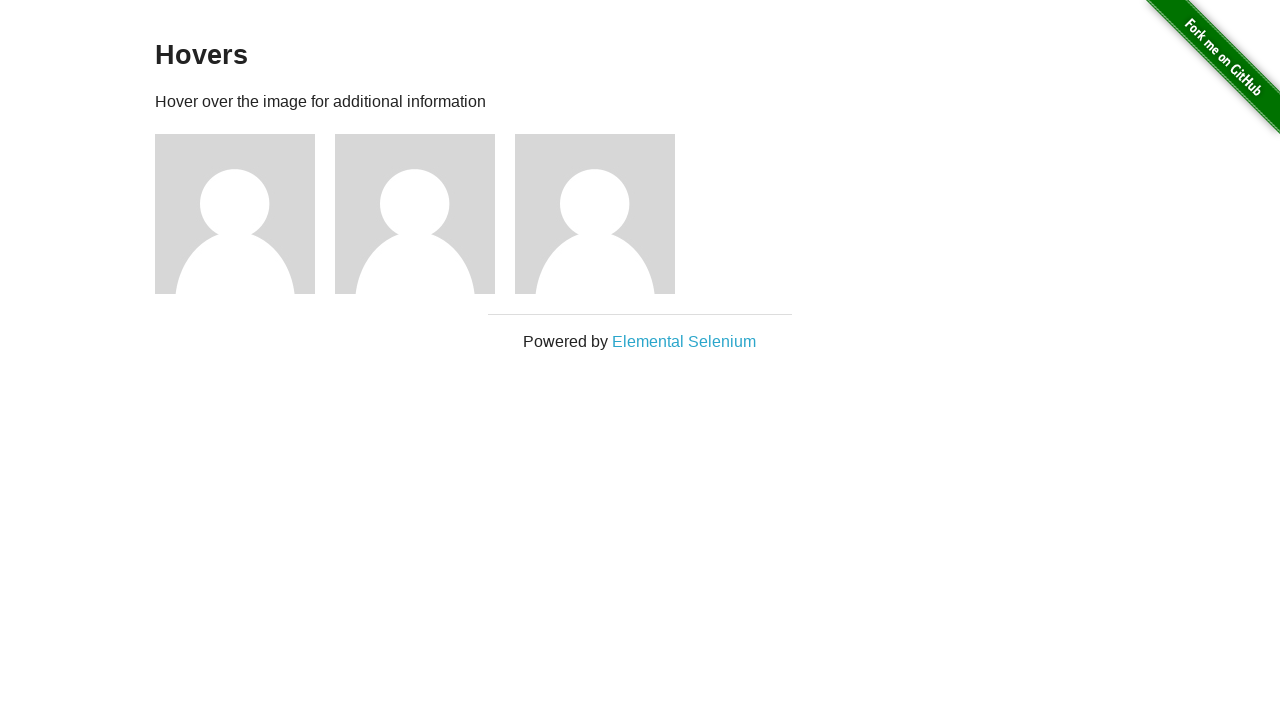

Waited for figure elements to be visible
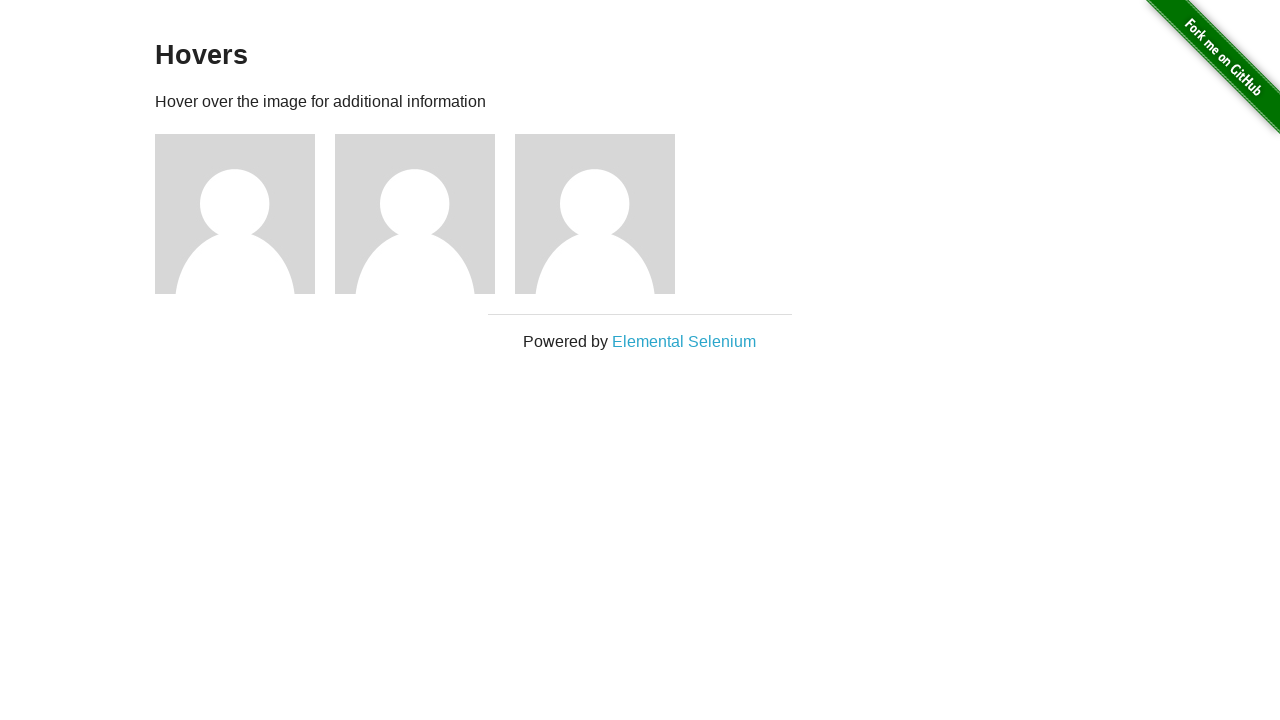

Found 3 figure elements on the page
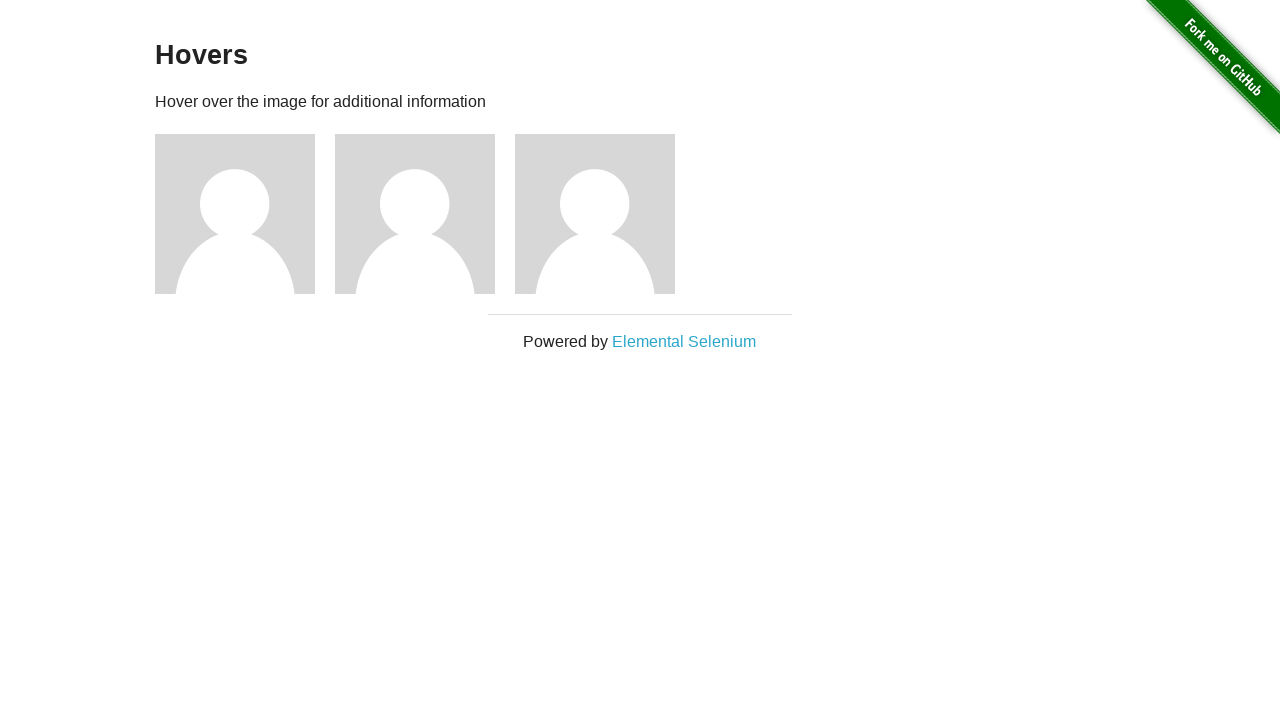

Hovered over image 1 at (245, 214) on .figure >> nth=0
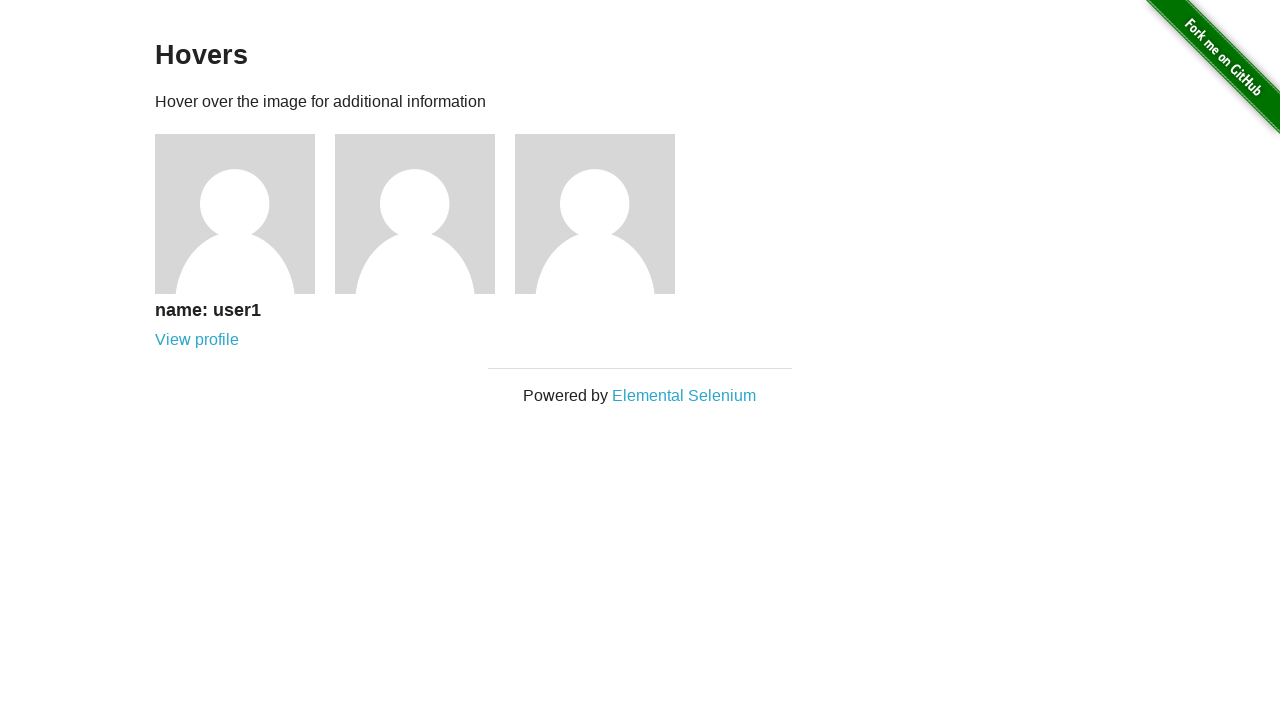

Captured caption text for image 1: '
      name: user1
      View profile
    '
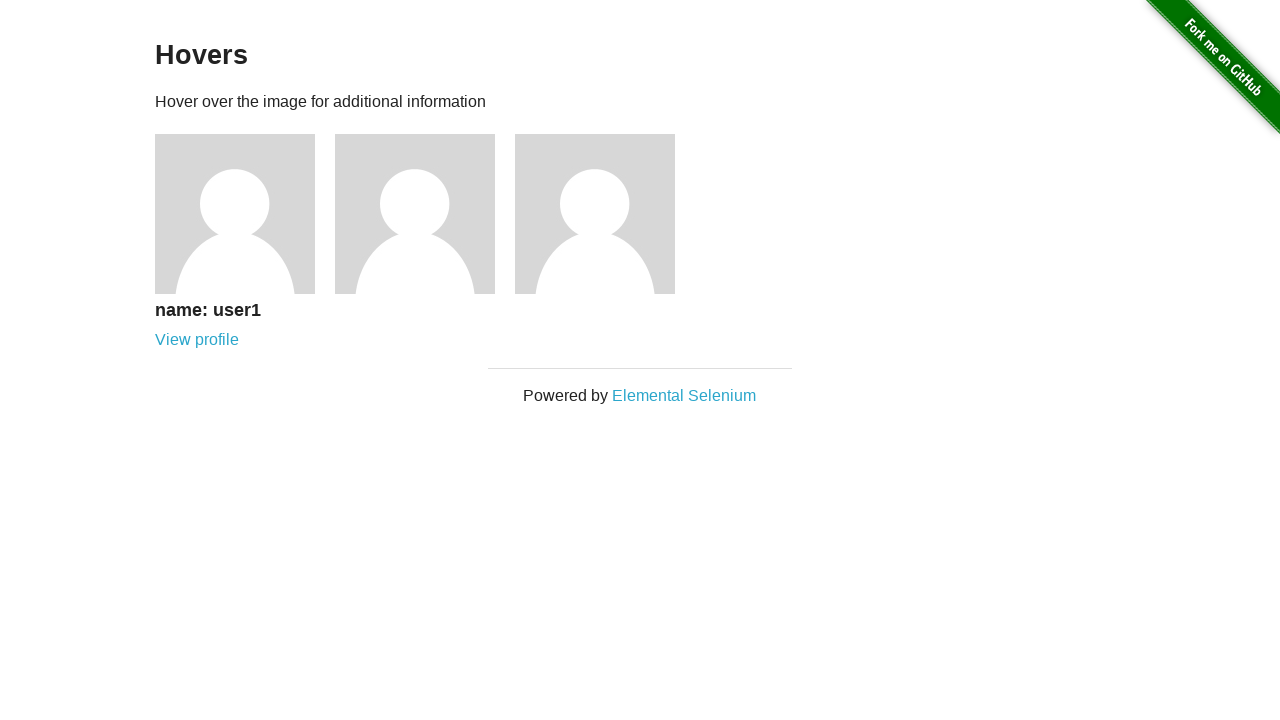

Hovered over image 2 at (425, 214) on .figure >> nth=1
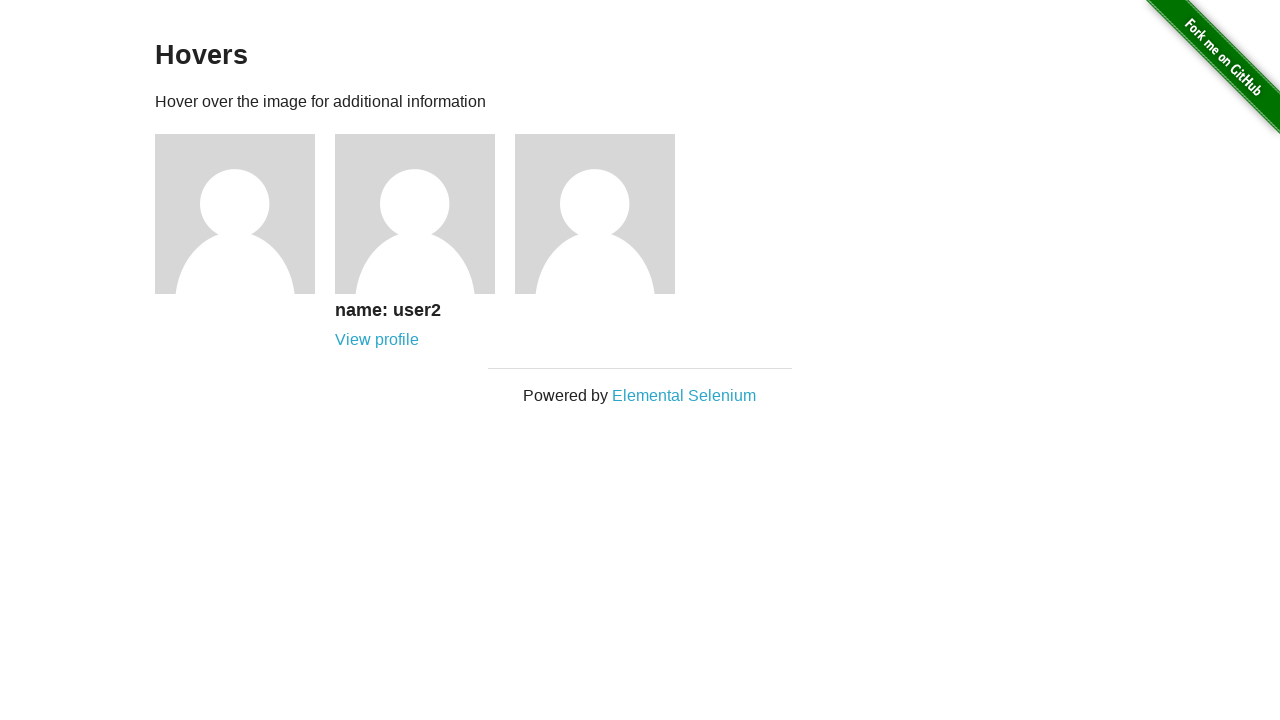

Captured caption text for image 2: '
      name: user2
      View profile
    '
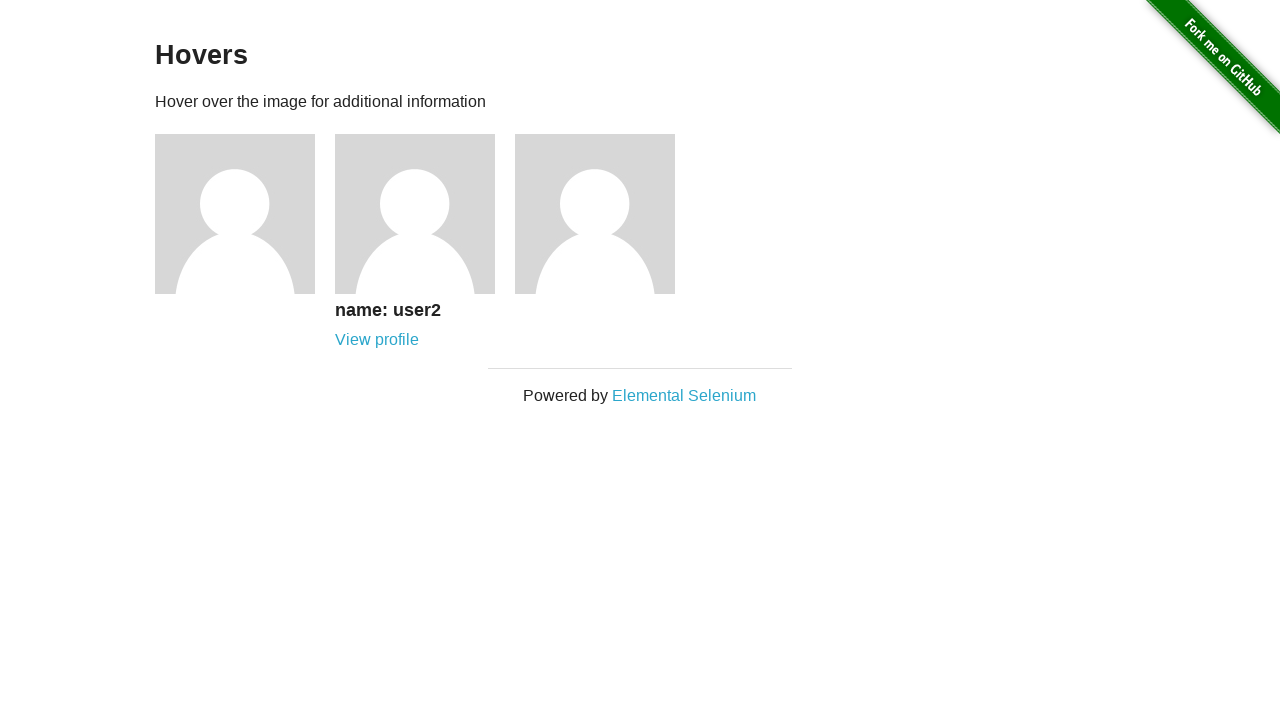

Hovered over image 3 at (605, 214) on .figure >> nth=2
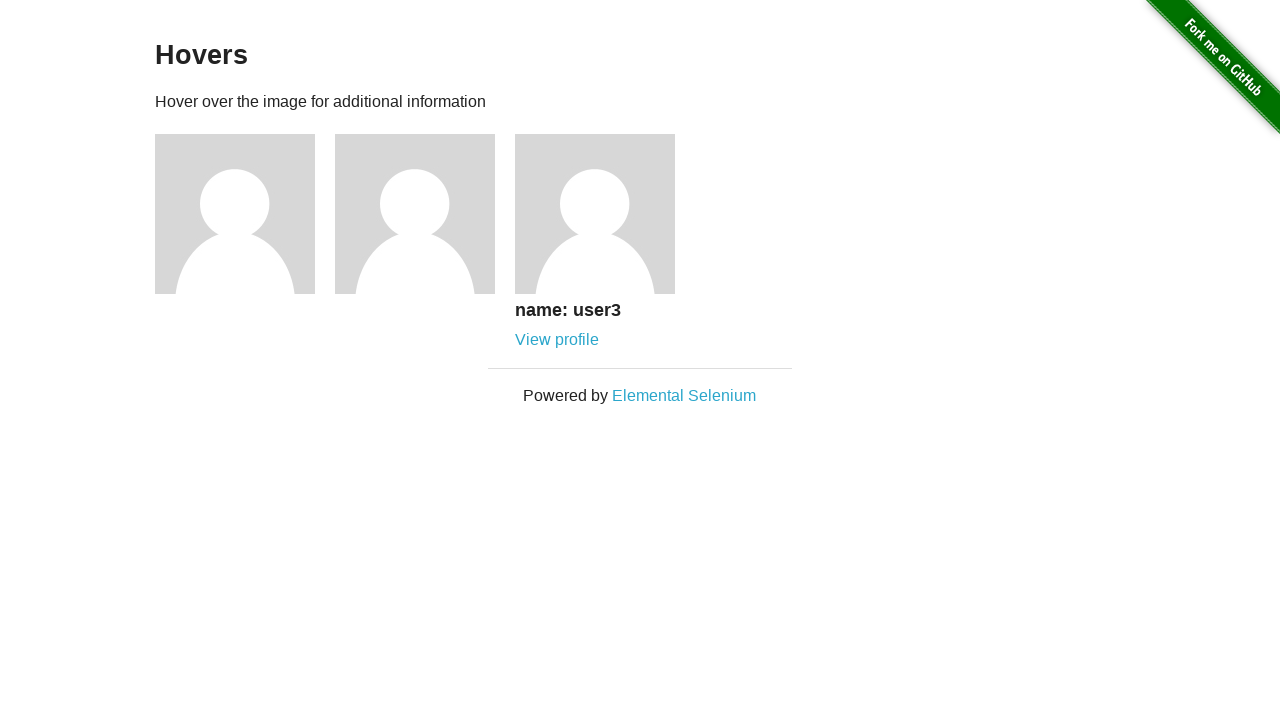

Captured caption text for image 3: '
      name: user3
      View profile
    '
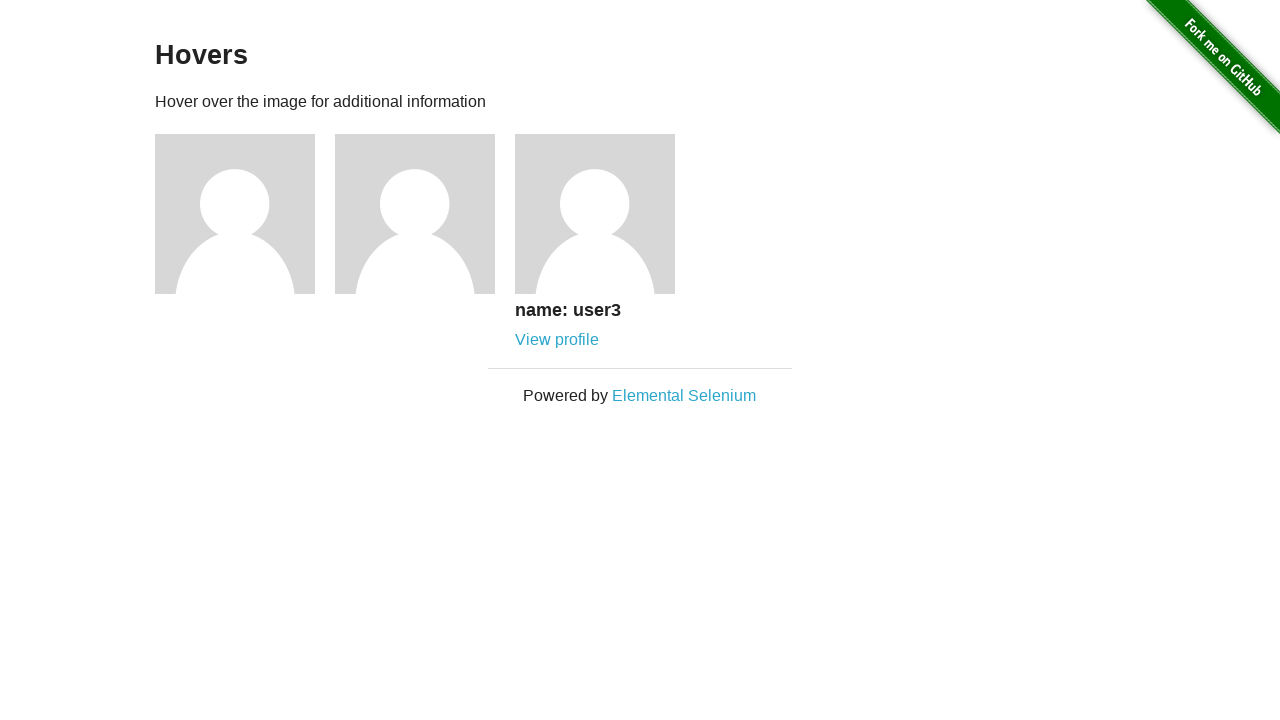

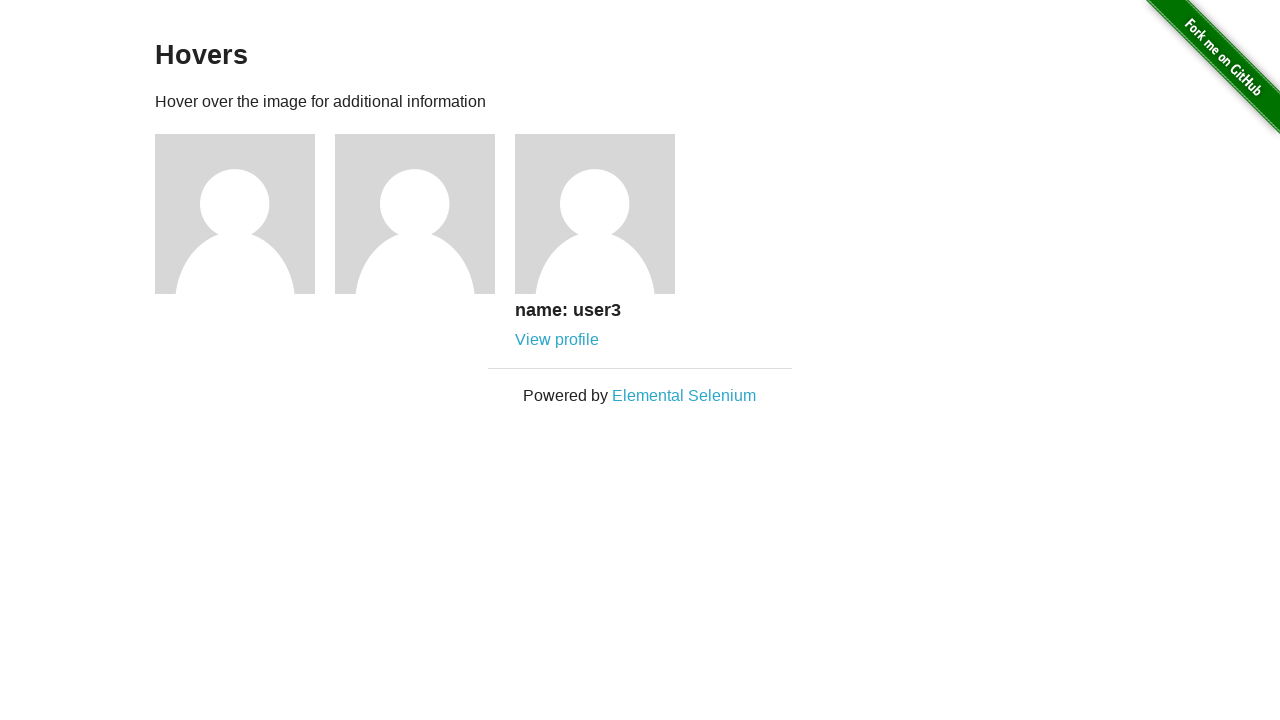